Tests registration form validation by entering mismatched passwords and verifying confirm password error message appears

Starting URL: https://alada.vn/tai-khoan/dang-ky.html

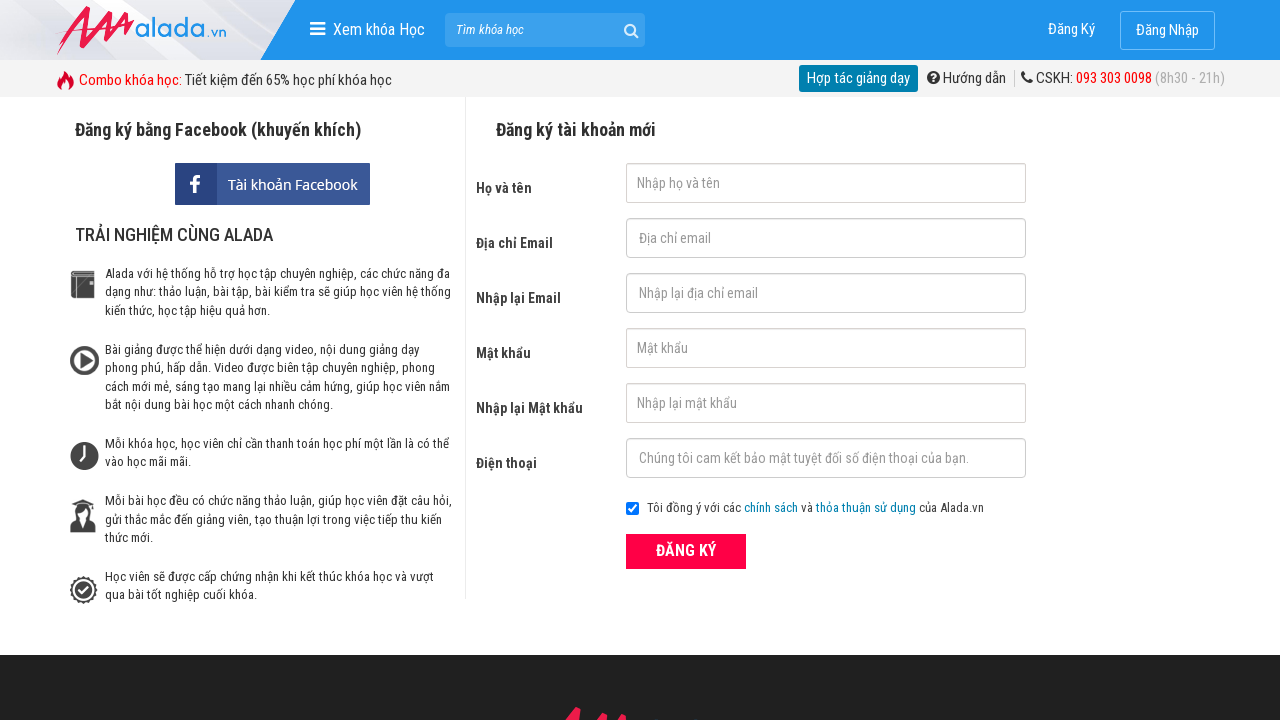

Filled first name field with 'John Wick' on #txtFirstname
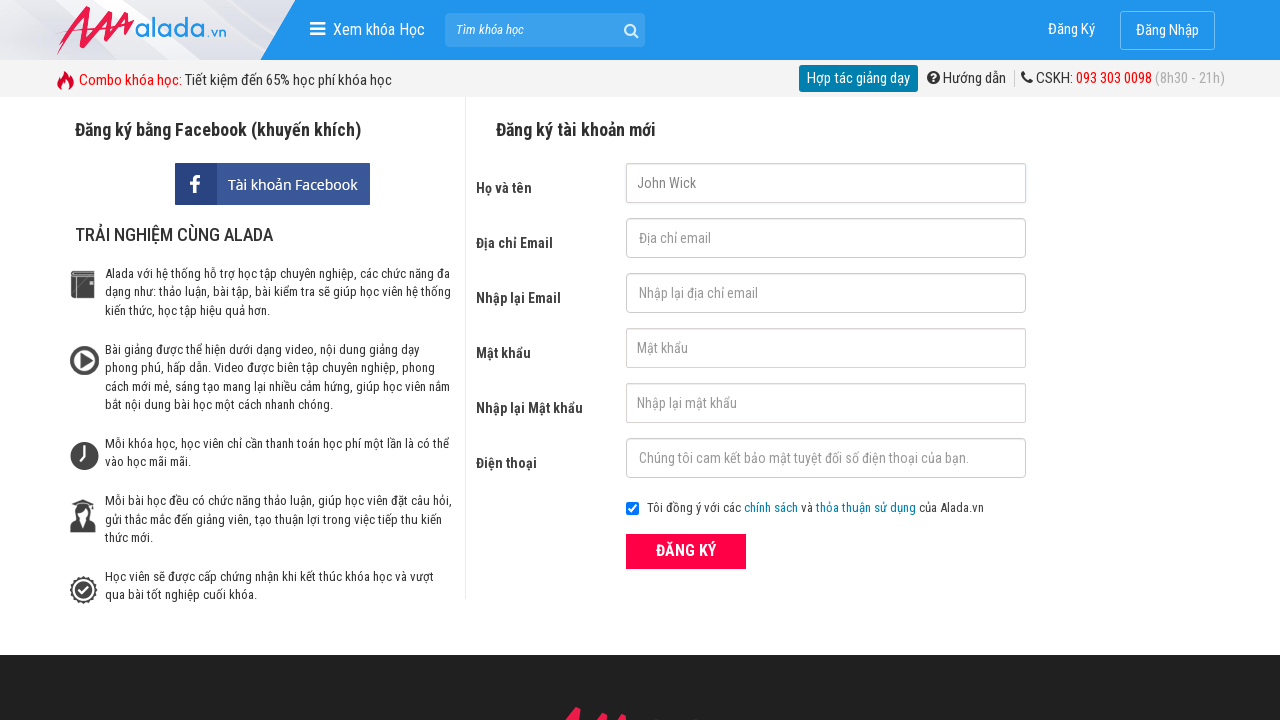

Filled email field with 'johnwick@gmail.net' on #txtEmail
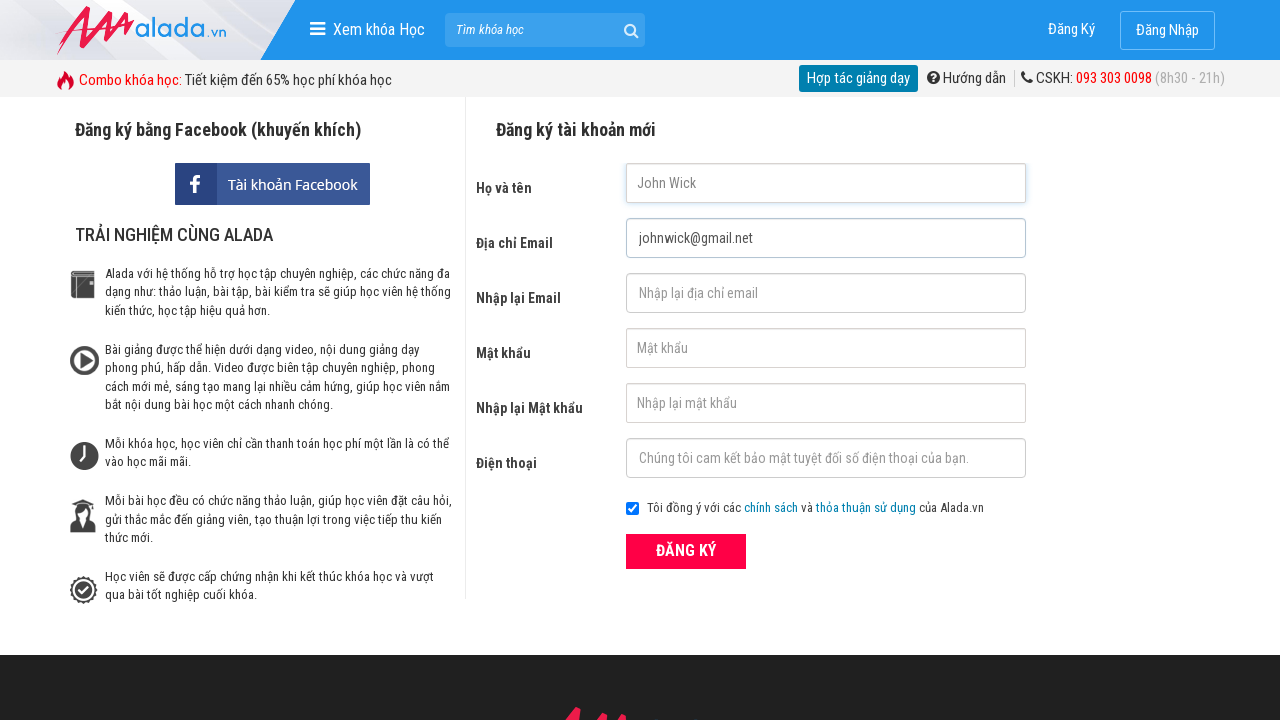

Filled confirm email field with 'johnwick@gmail.net' on #txtCEmail
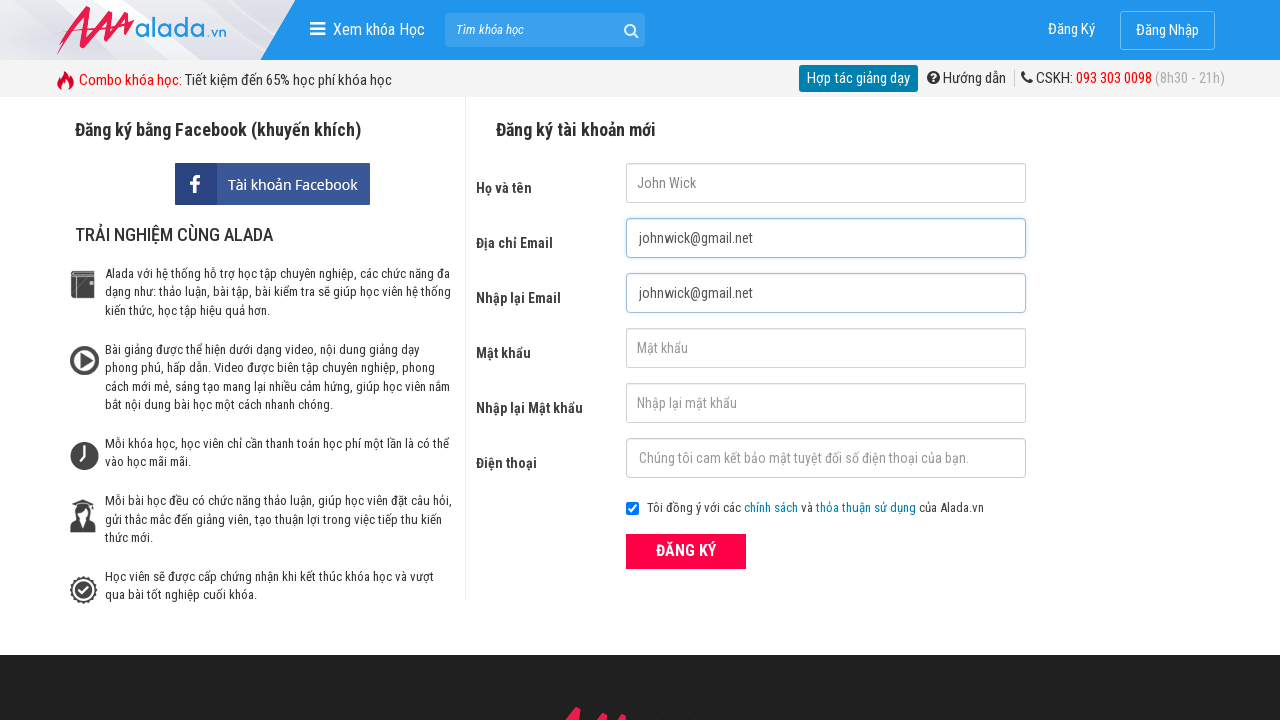

Filled password field with '123456789' on #txtPassword
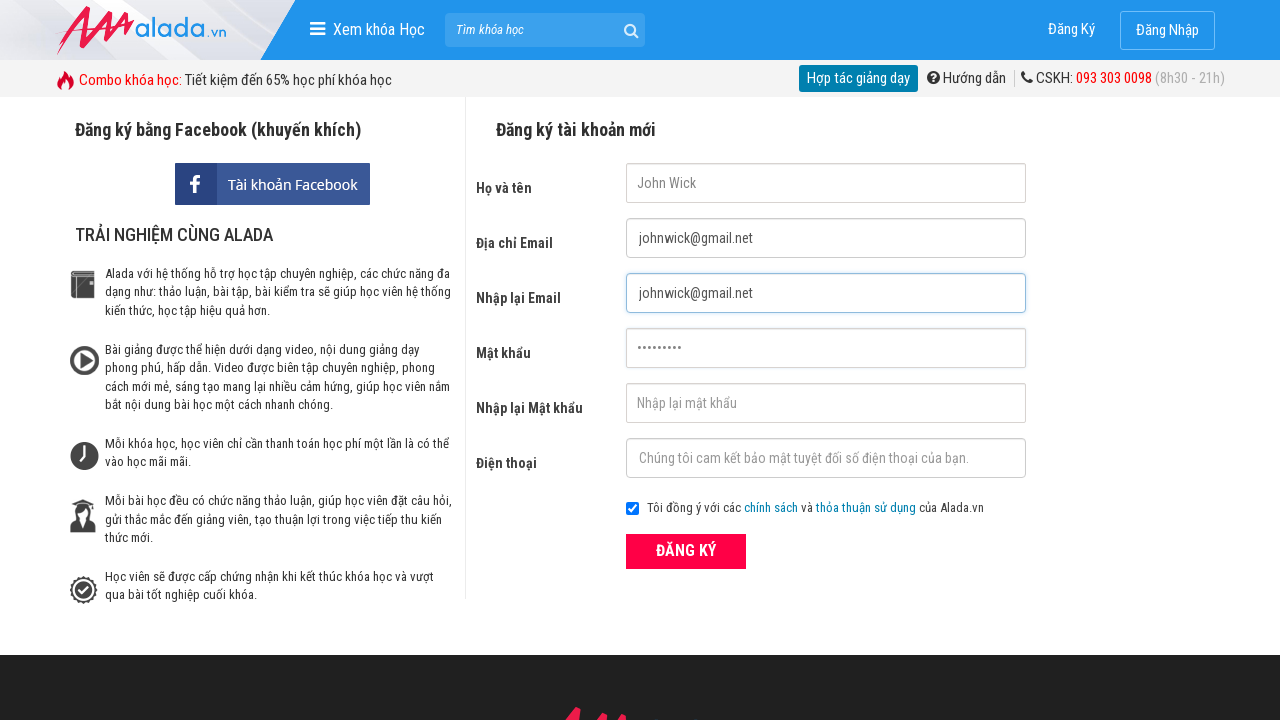

Filled confirm password field with mismatched password '12345678' on #txtCPassword
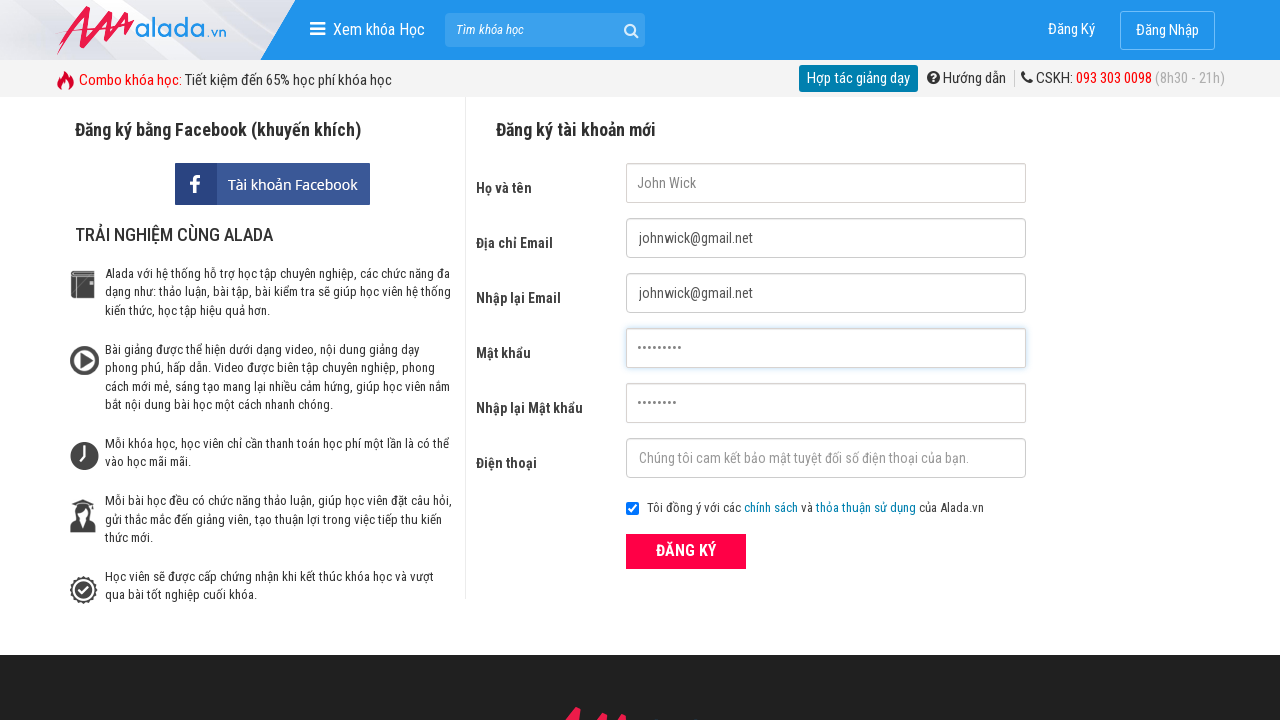

Filled phone field with '09812345678' on #txtPhone
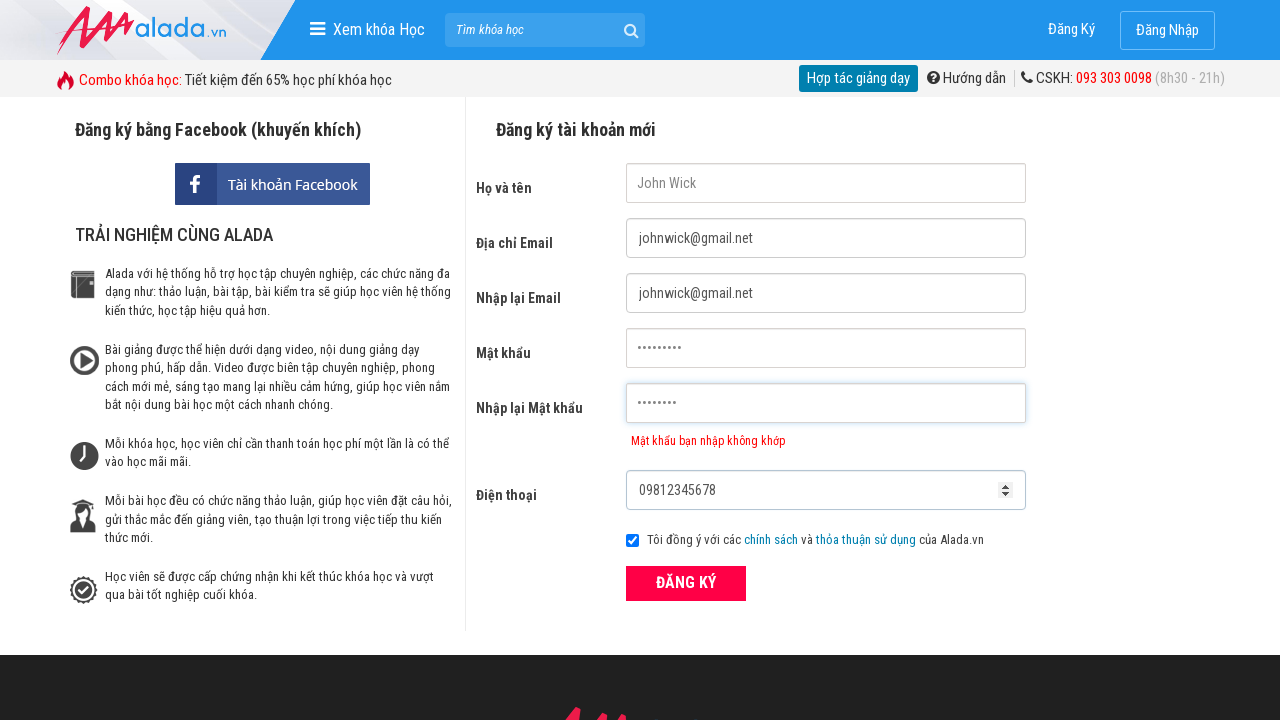

Clicked ĐĂNG KÝ (Register) submit button at (686, 583) on xpath=//button[@type='submit' and text()='ĐĂNG KÝ']
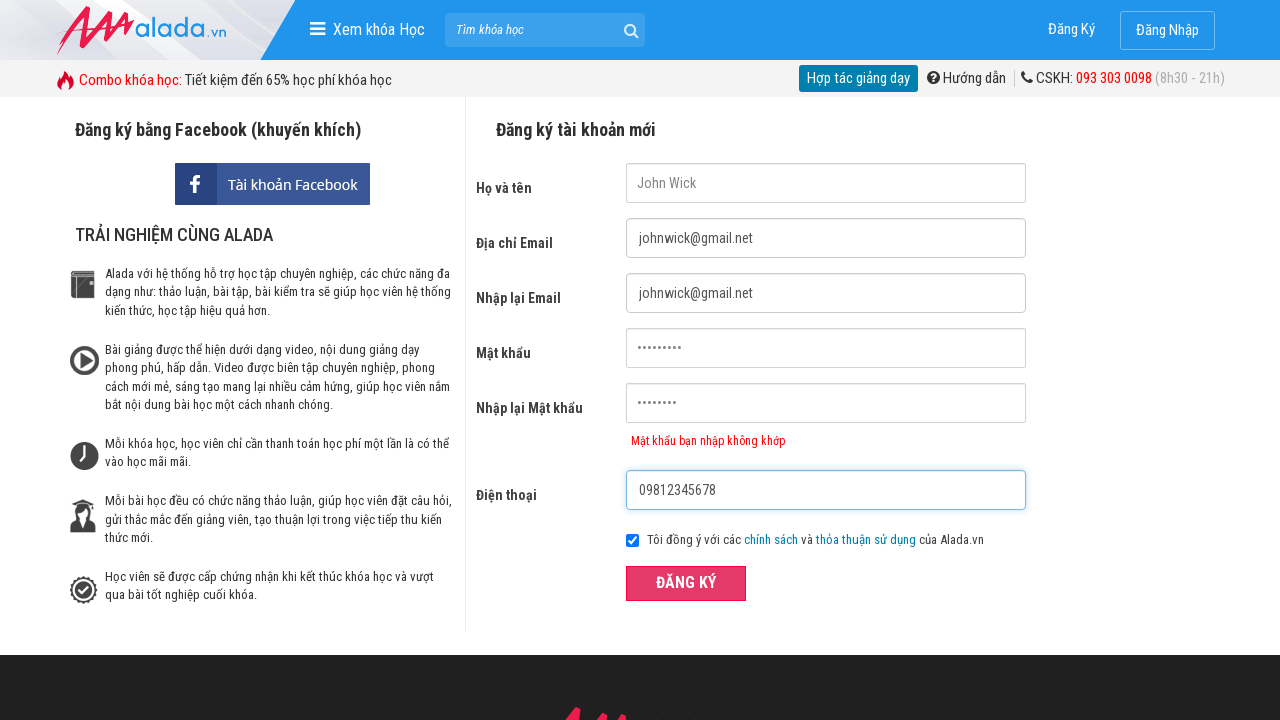

Confirm password error message appeared - validation successful
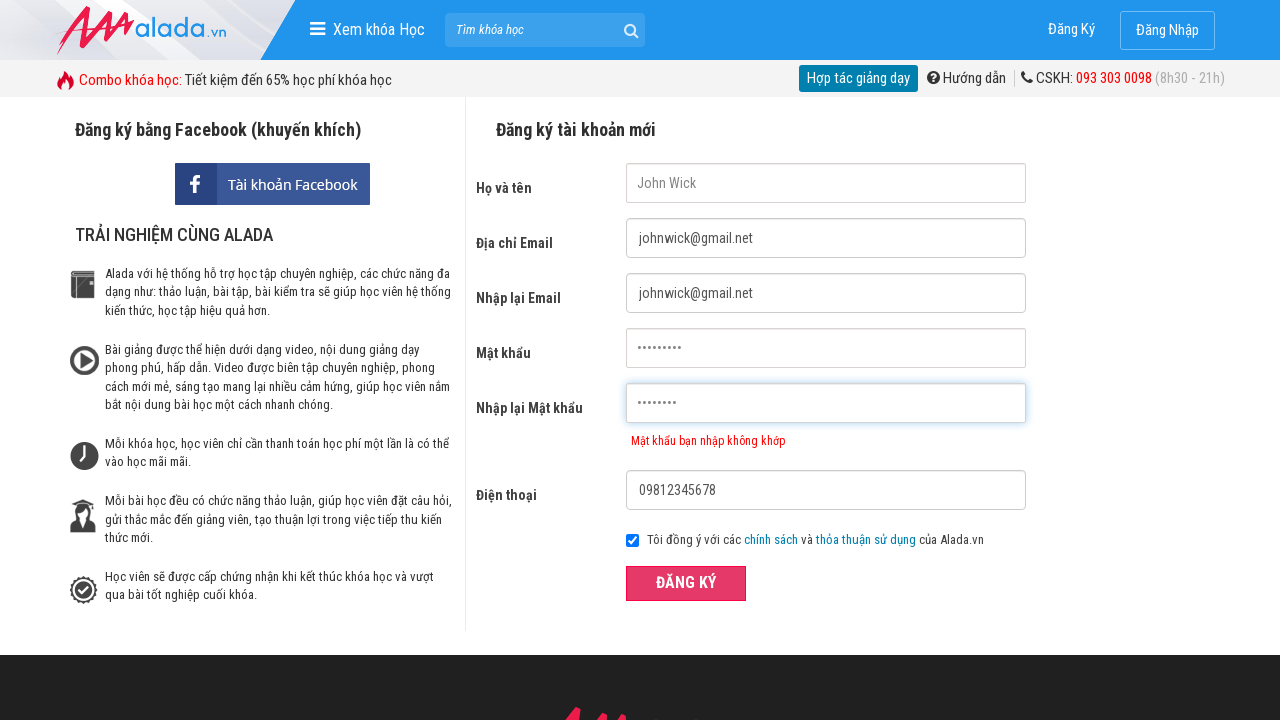

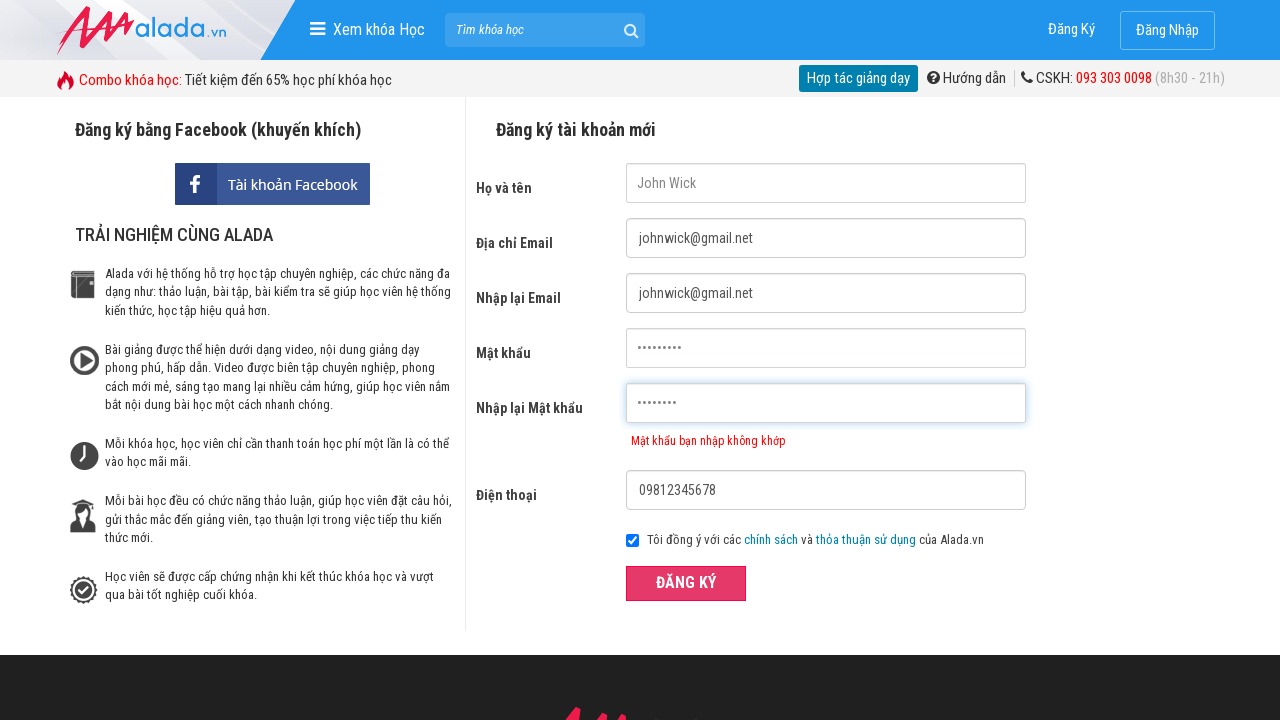